Tests adding todo items to the list, verifying that items are saved correctly after each addition

Starting URL: https://demo.playwright.dev/todomvc

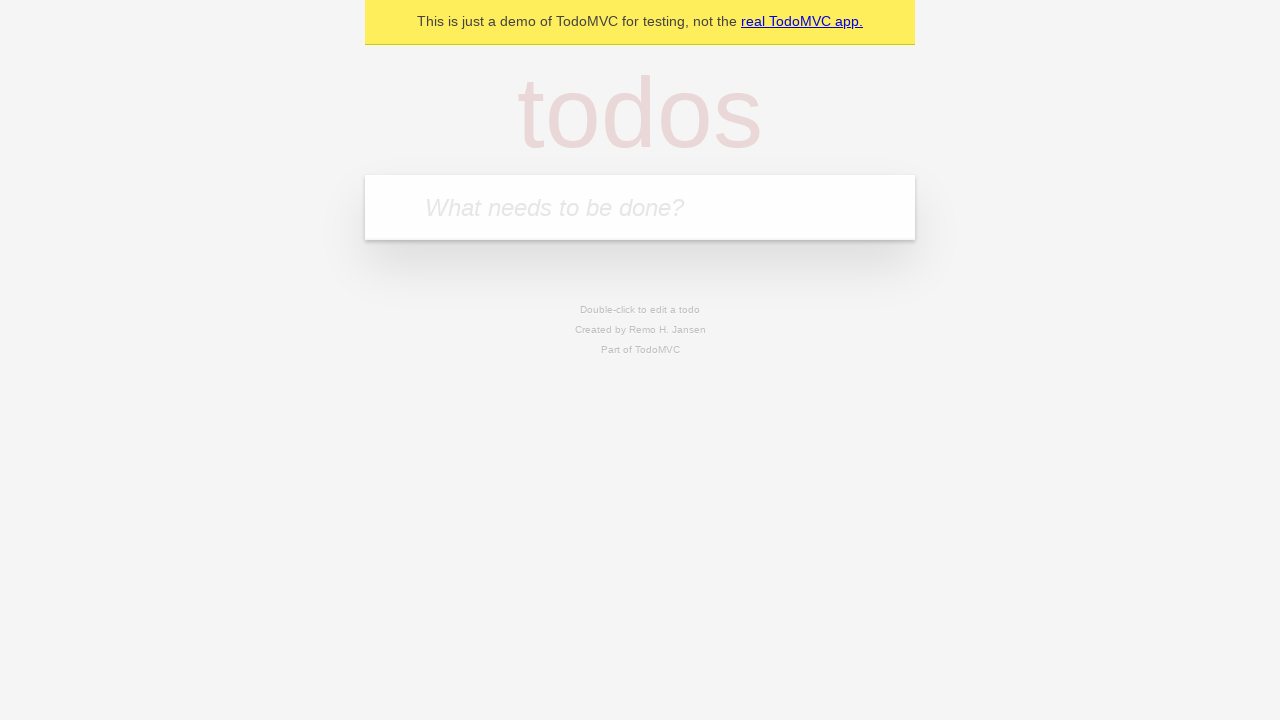

Filled new todo input with 'buy some cheese' on .new-todo
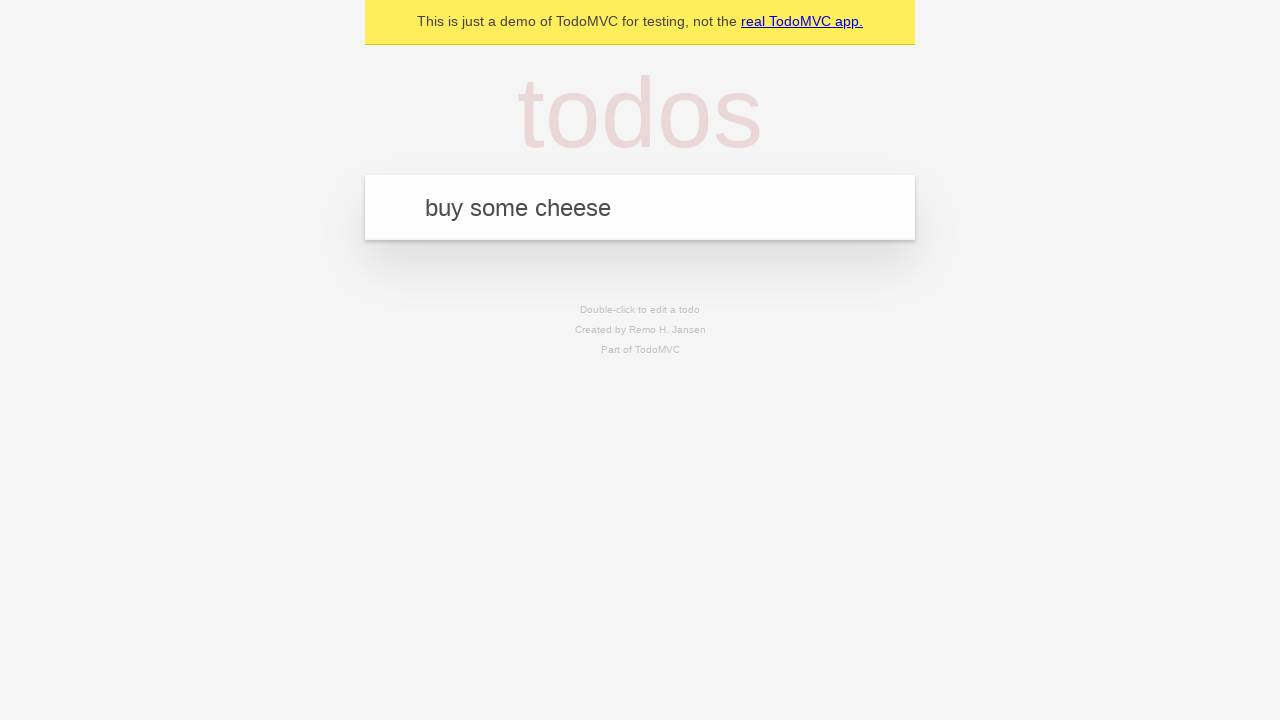

Pressed Enter to add first todo item on .new-todo
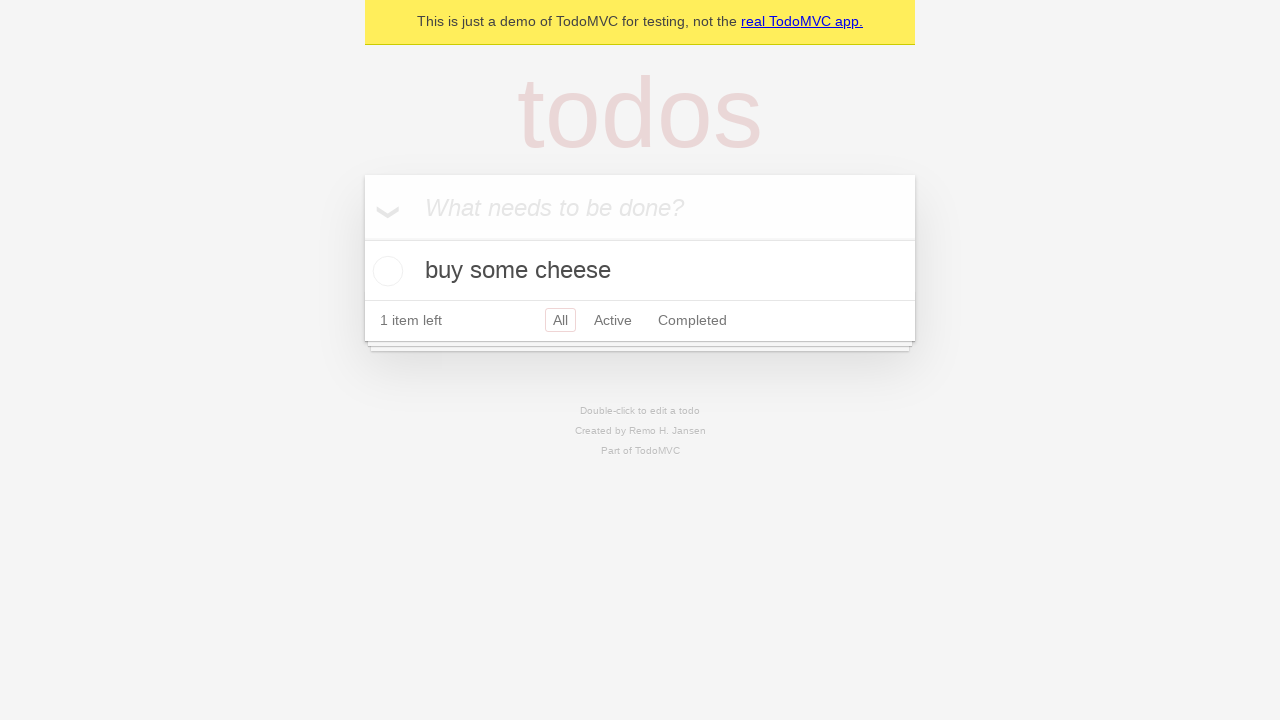

Waited for todo list item to appear
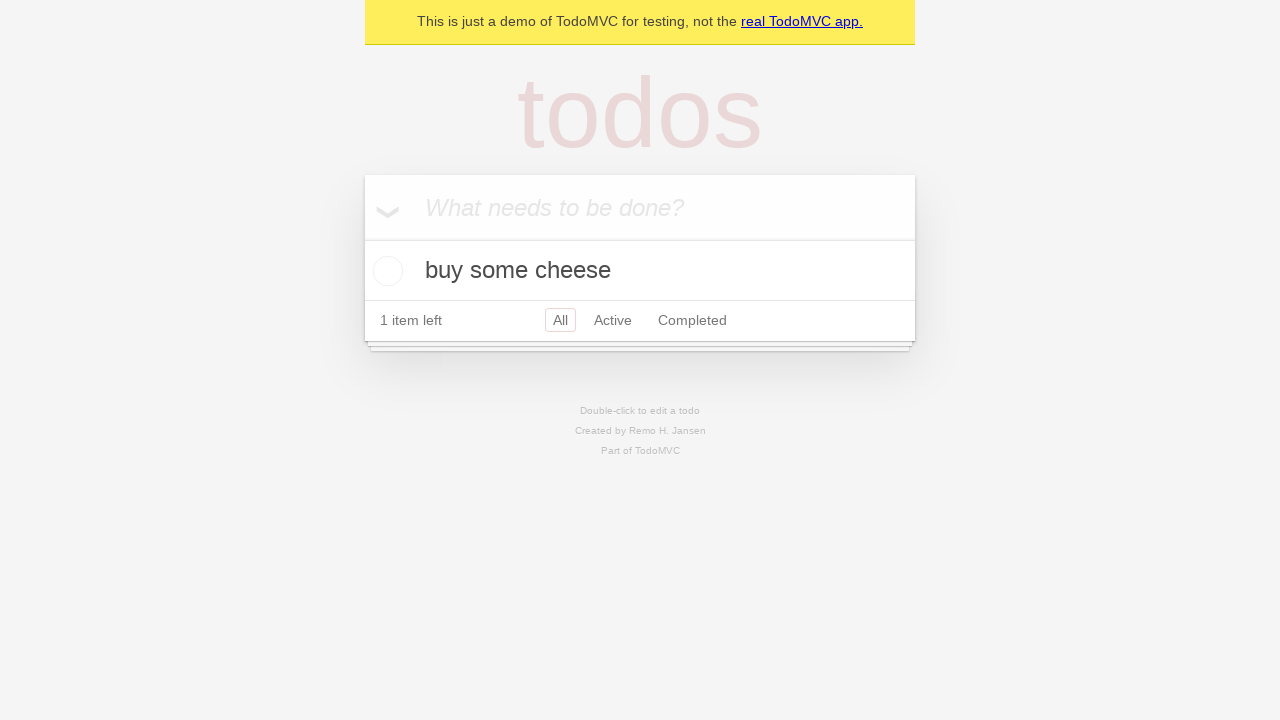

Verified first todo item 'buy some cheese' is saved correctly
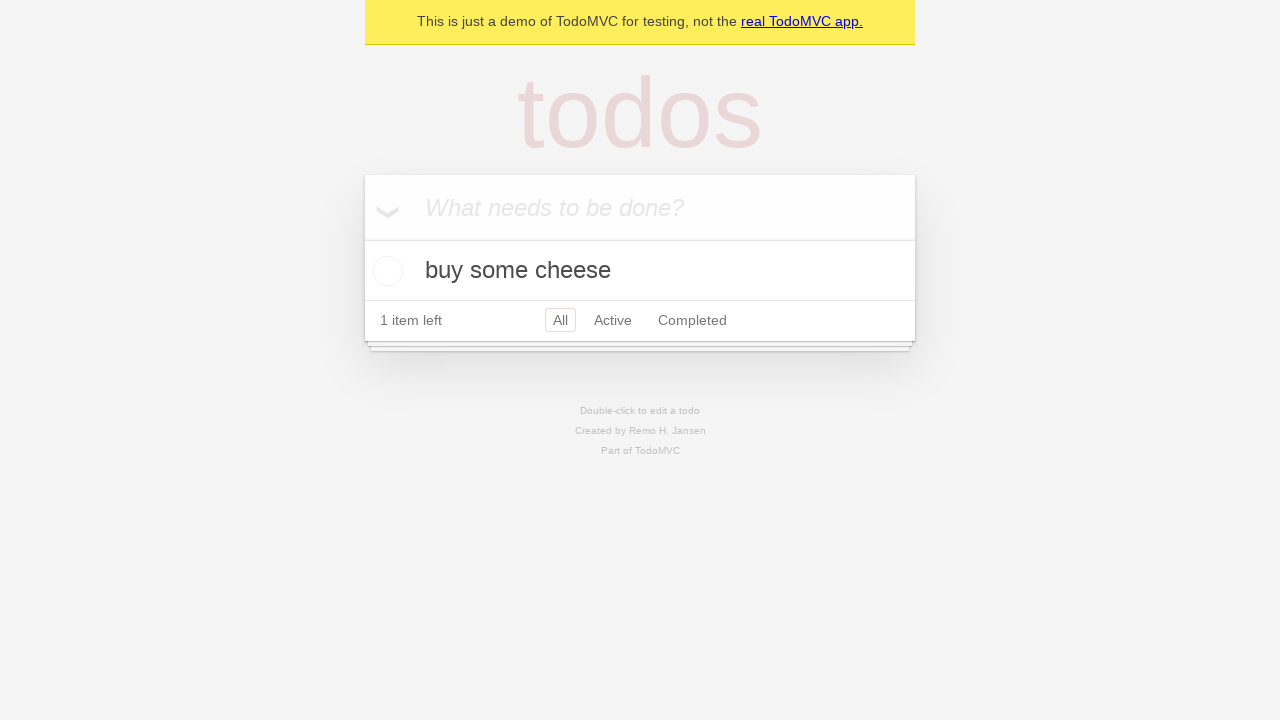

Filled new todo input with 'feed the cat' on .new-todo
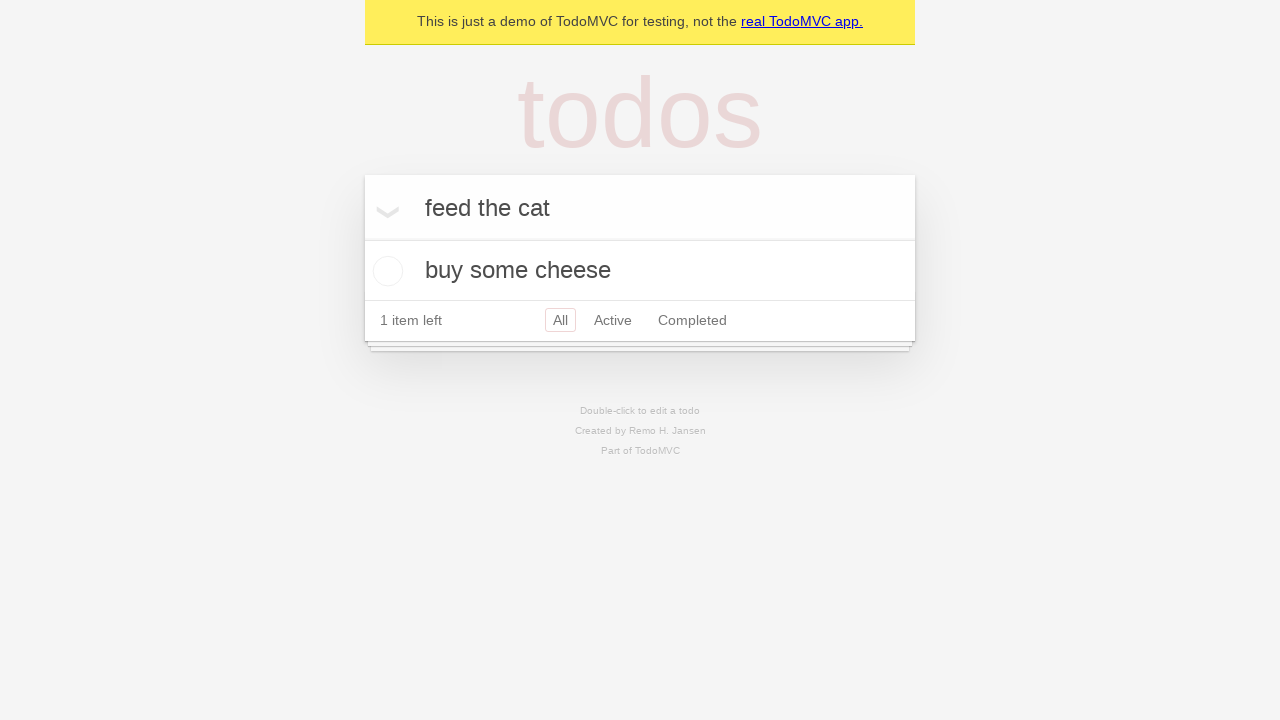

Pressed Enter to add second todo item on .new-todo
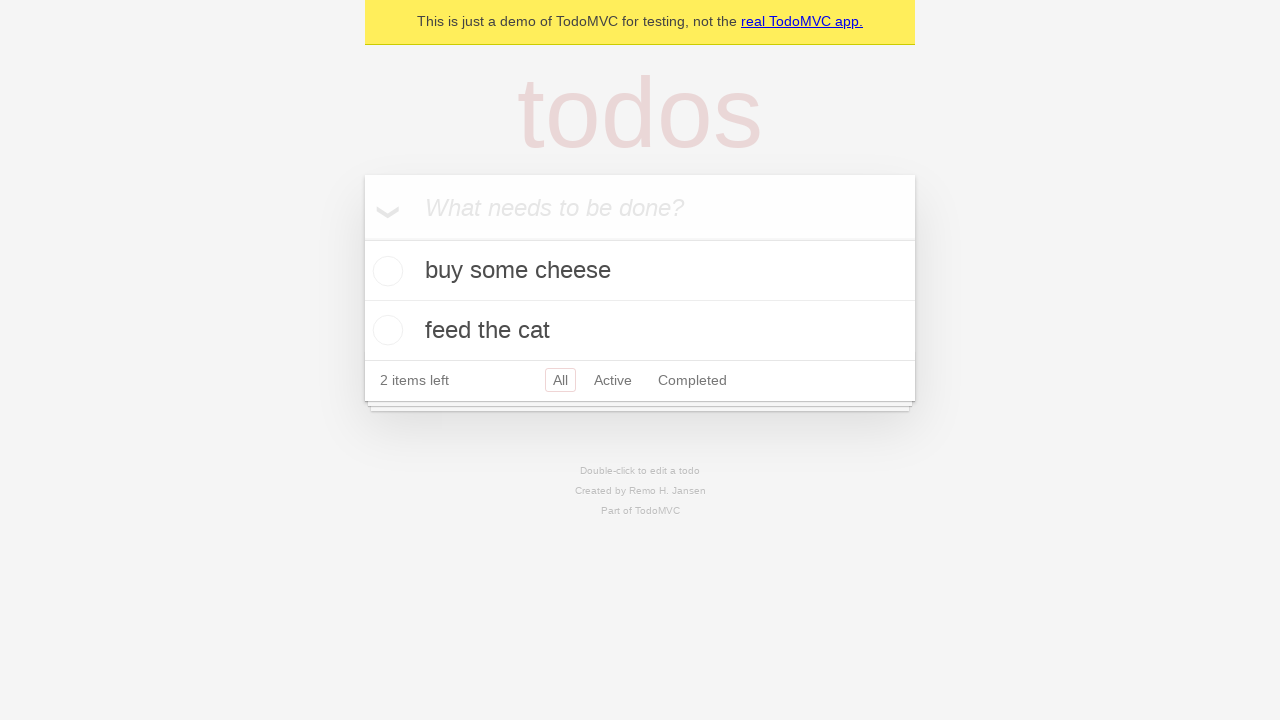

Verified that 2 todo items are saved in the list
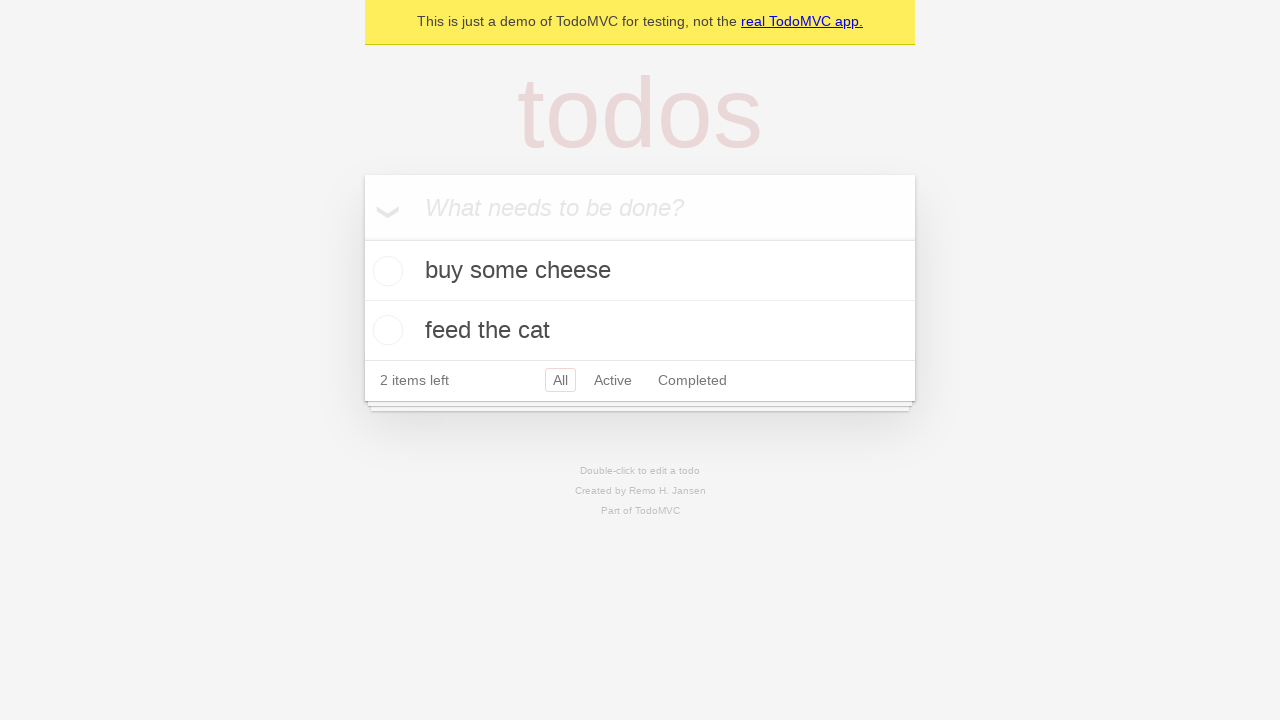

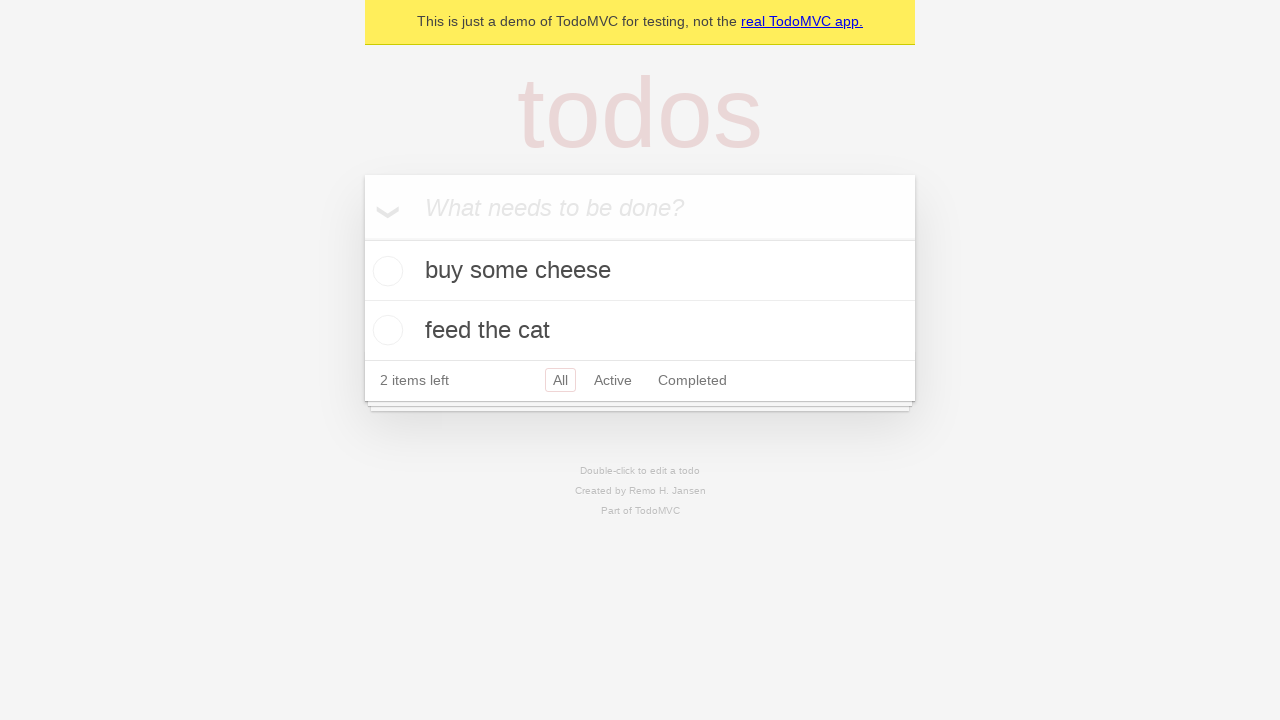